Tests multiple window handling by clicking a link that opens a new window, switching between windows based on array order, and verifying the page titles

Starting URL: http://the-internet.herokuapp.com/windows

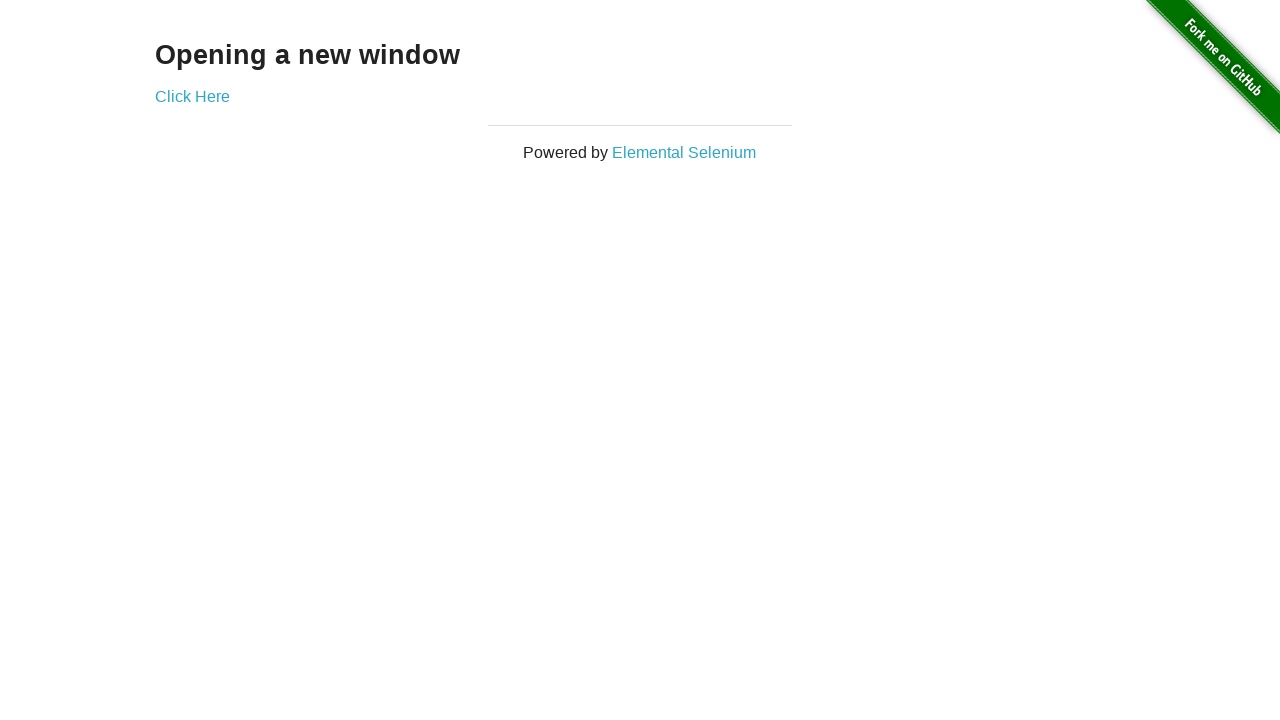

Clicked link that opens a new window at (192, 96) on .example a
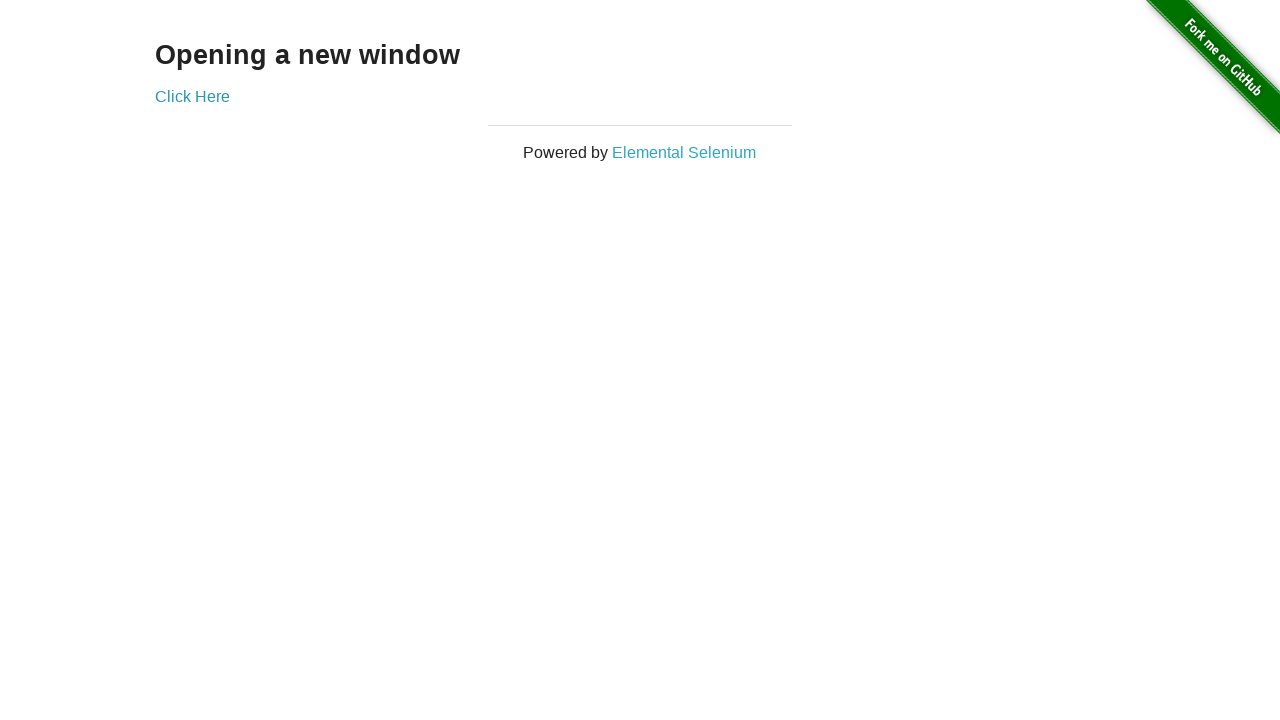

Verified original window title is not 'New Window'
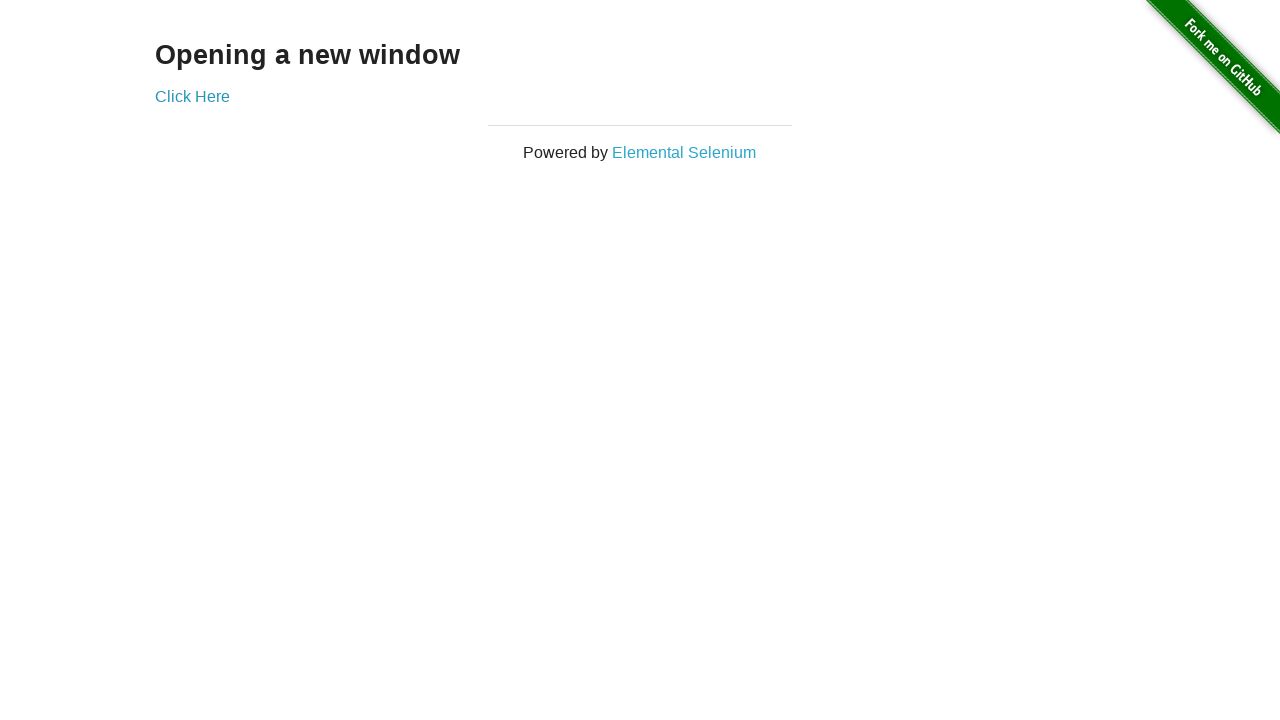

New window page loaded
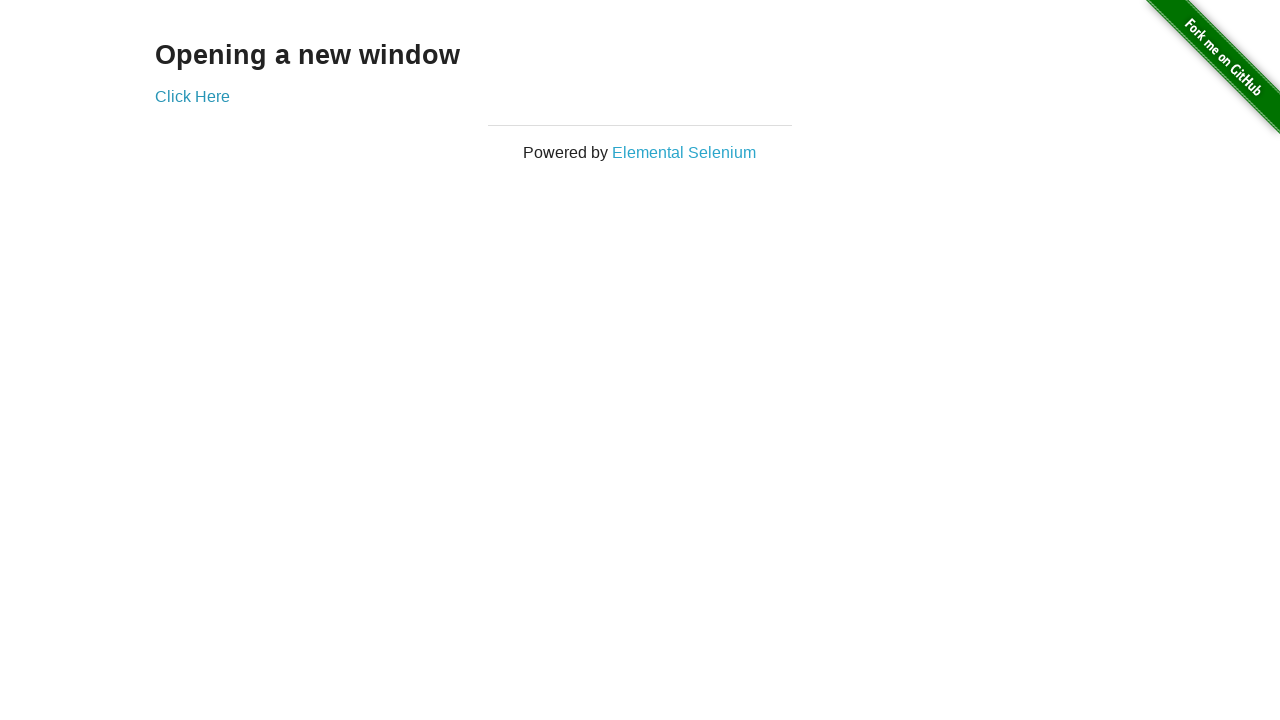

Verified new window title is 'New Window'
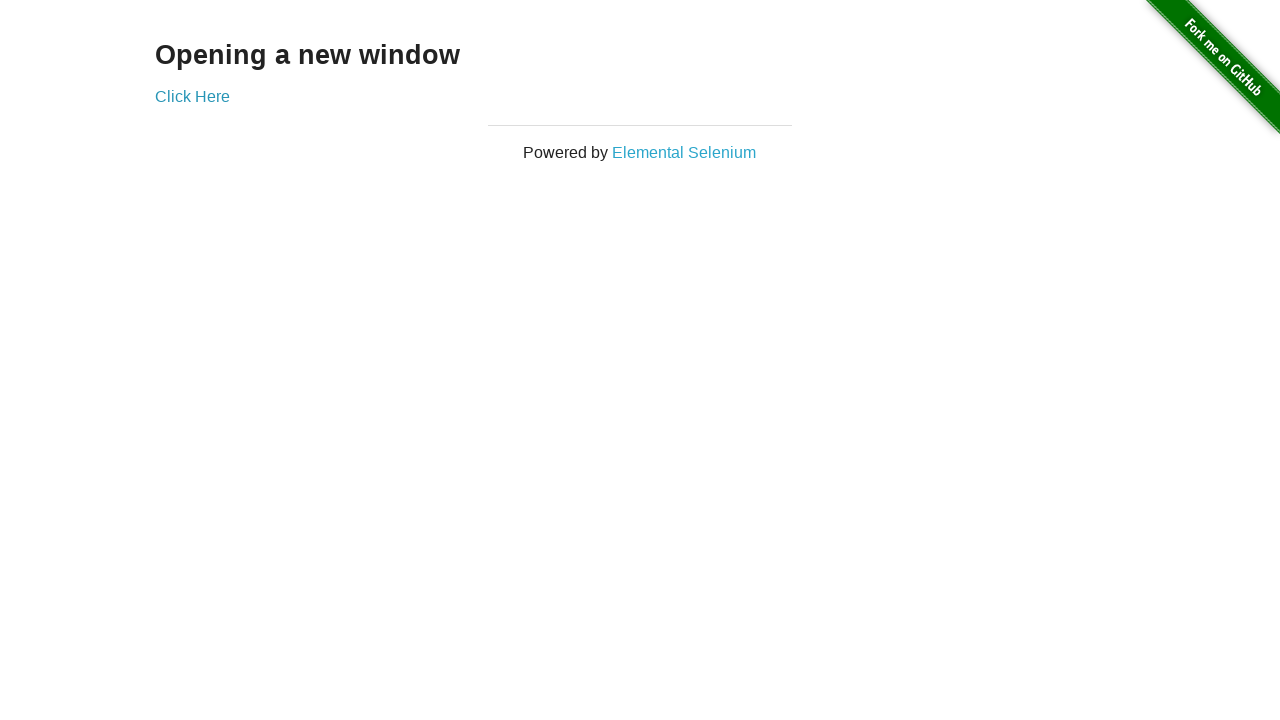

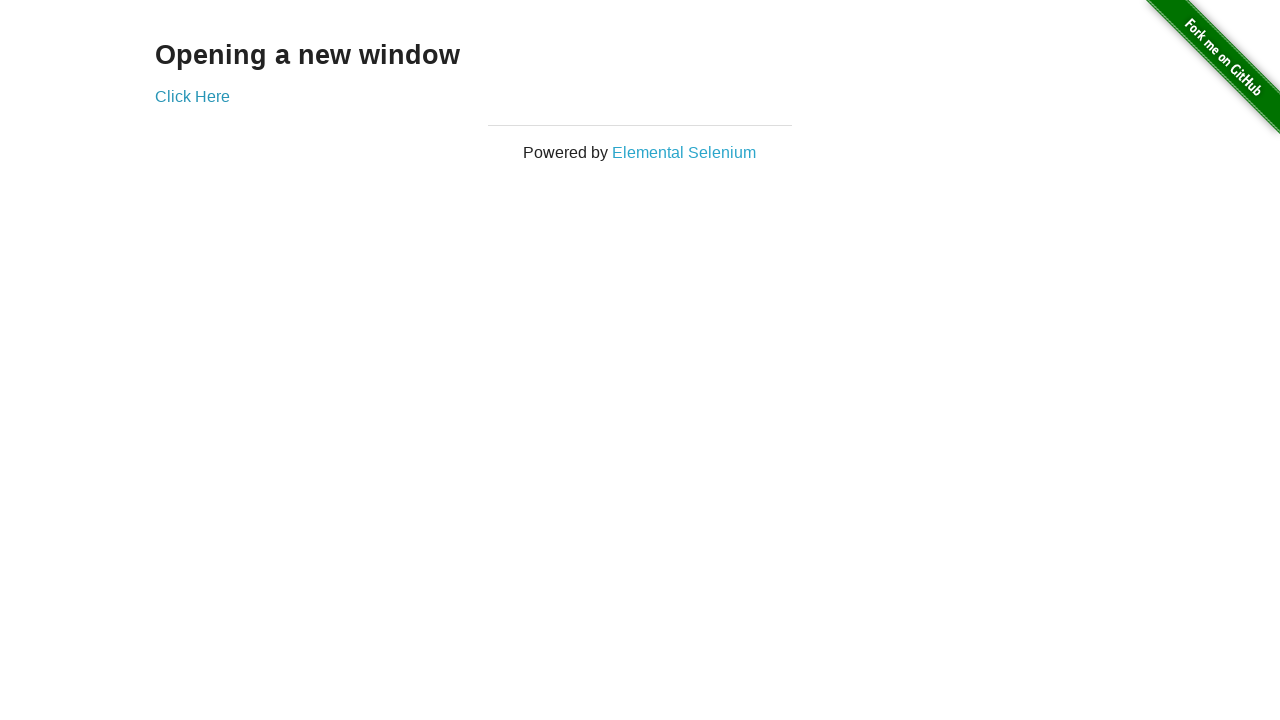